Tests radio buttons and checkboxes on a Google Forms page by selecting cities and verifying their aria-checked attributes

Starting URL: https://docs.google.com/forms/d/e/1FAIpQLSfiypnd69zhuDkjKgqvpID9kwO29UCzeCVrGGtbNPZXQok0jA/viewform

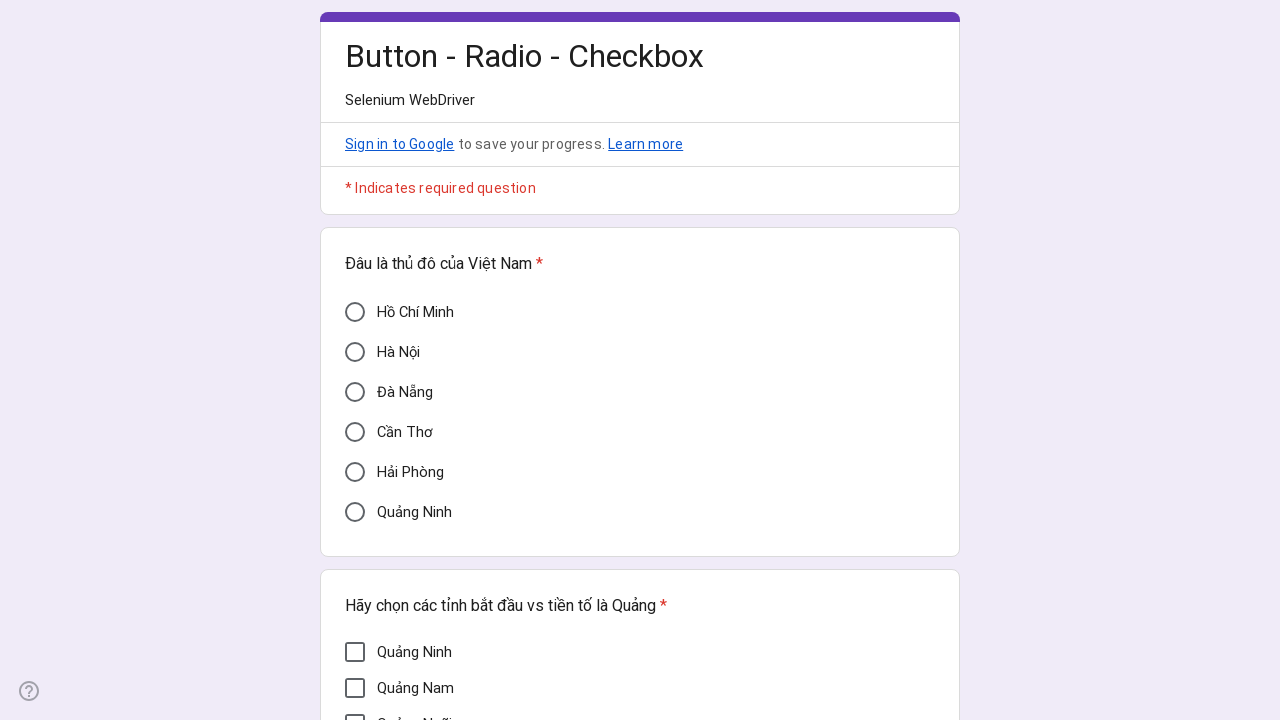

Located Hải Phòng radio button element
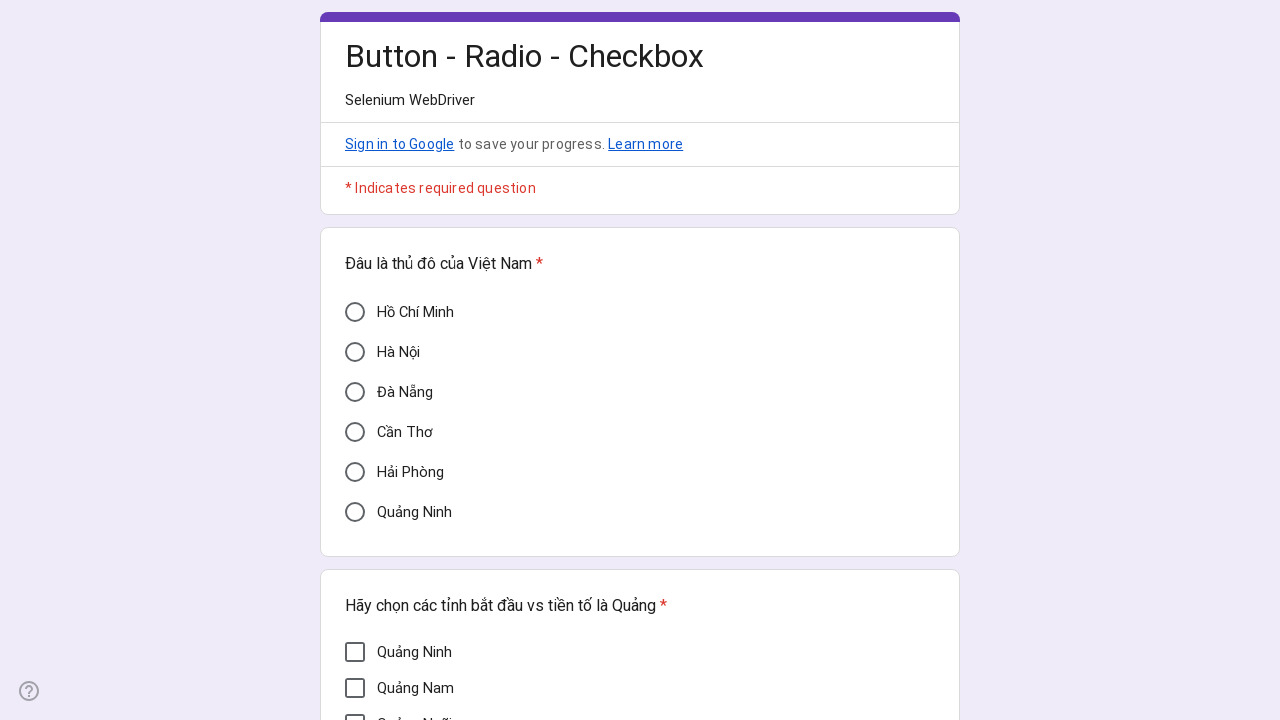

Located Quảng Nam checkbox element
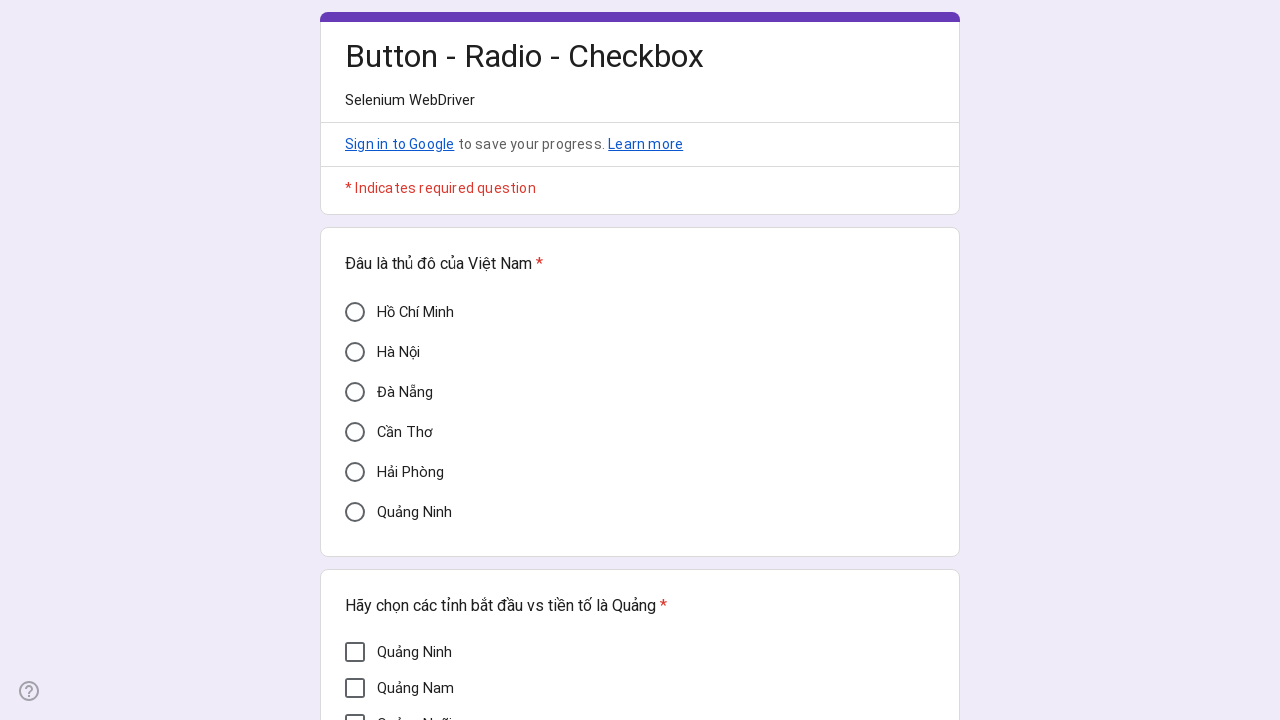

Located Quảng Bình checkbox element
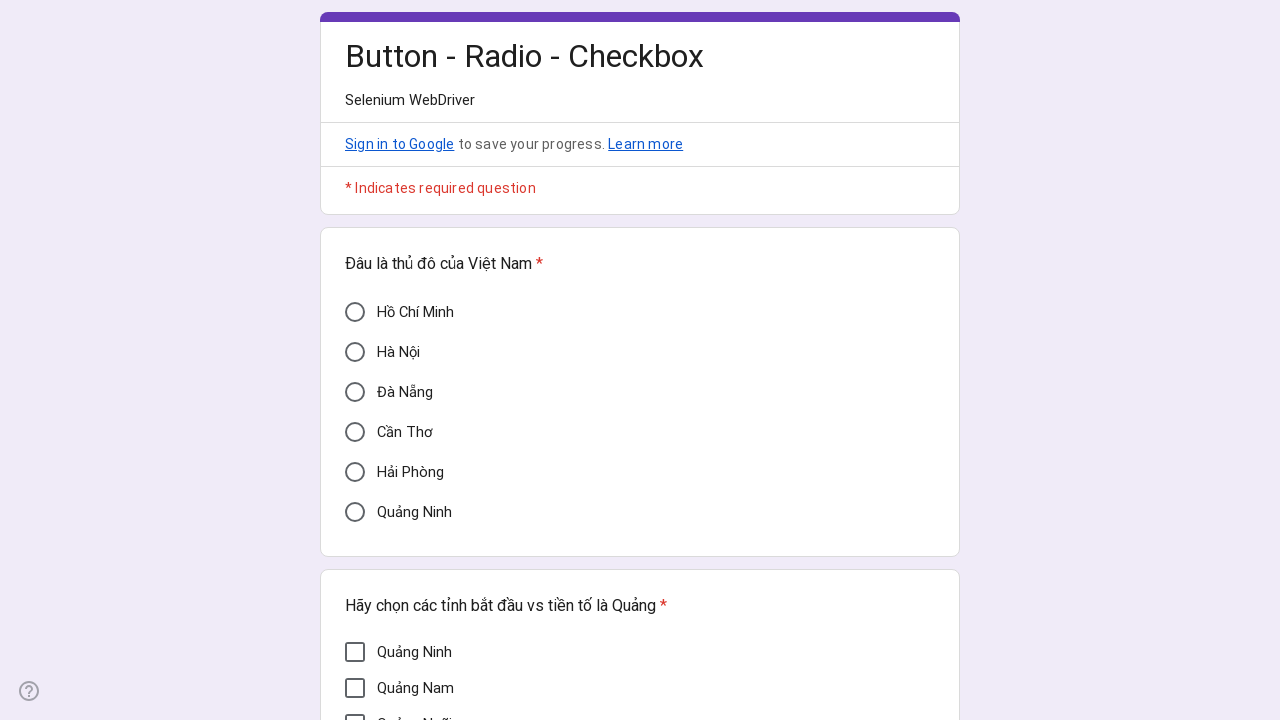

Verified Hải Phòng radio button is initially unchecked
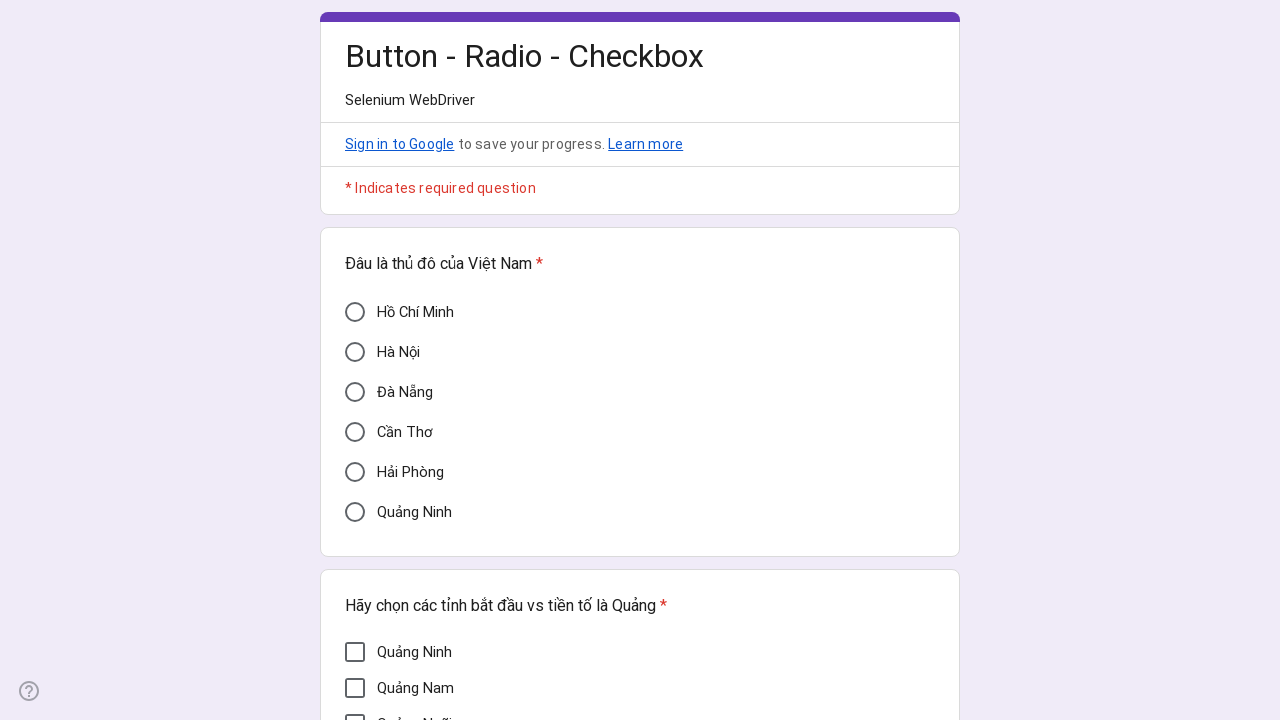

Verified Quảng Nam checkbox is initially unchecked
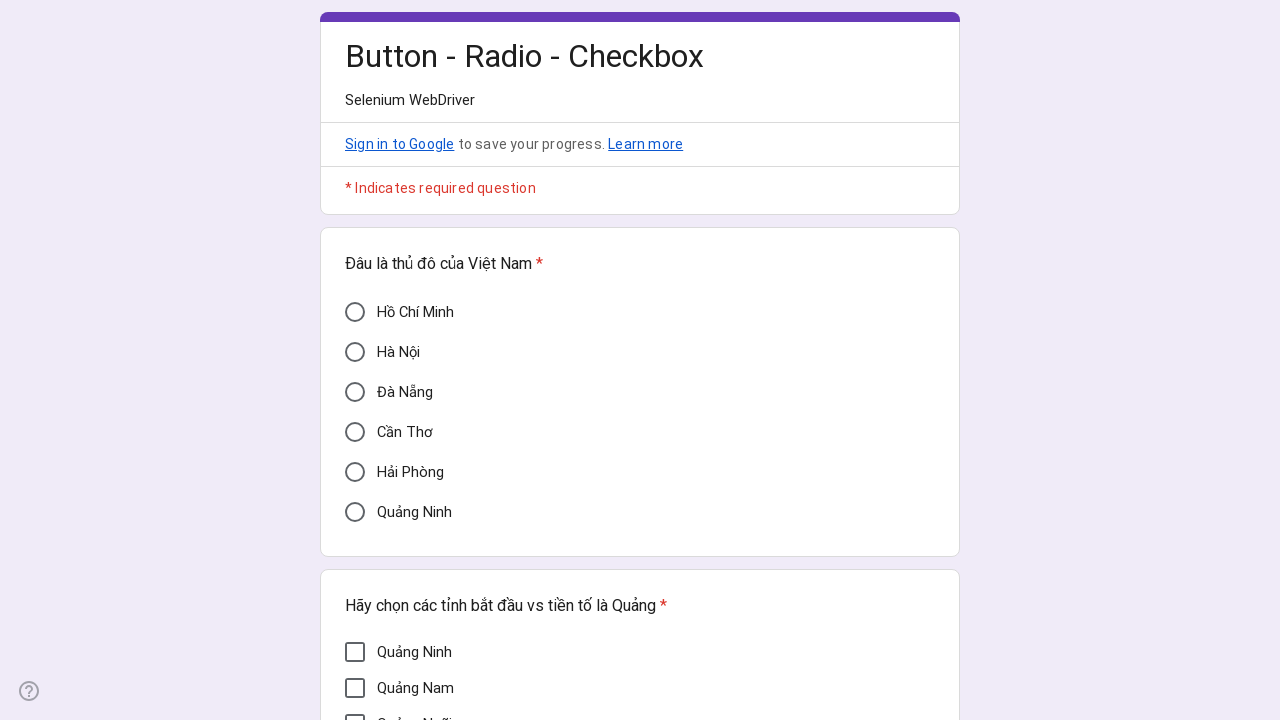

Verified Quảng Bình checkbox is initially unchecked
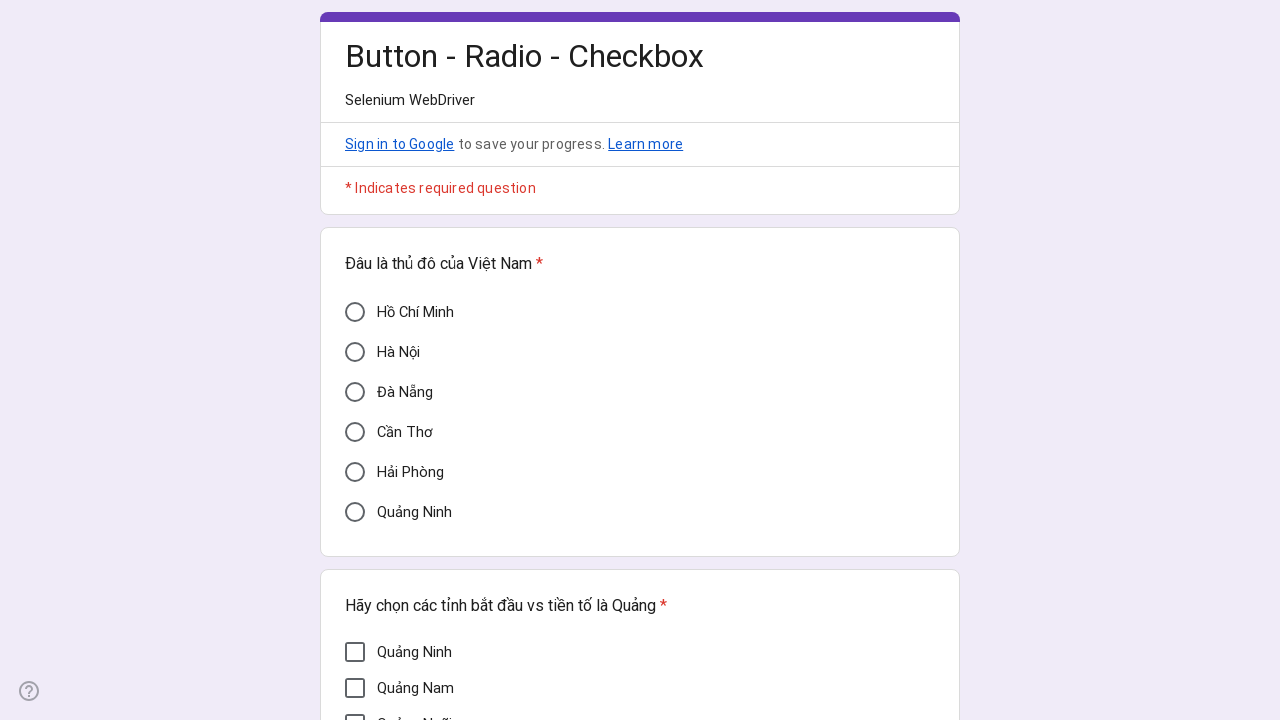

Clicked Hải Phòng radio button at (355, 472) on xpath=//div[@aria-label='Hải Phòng']
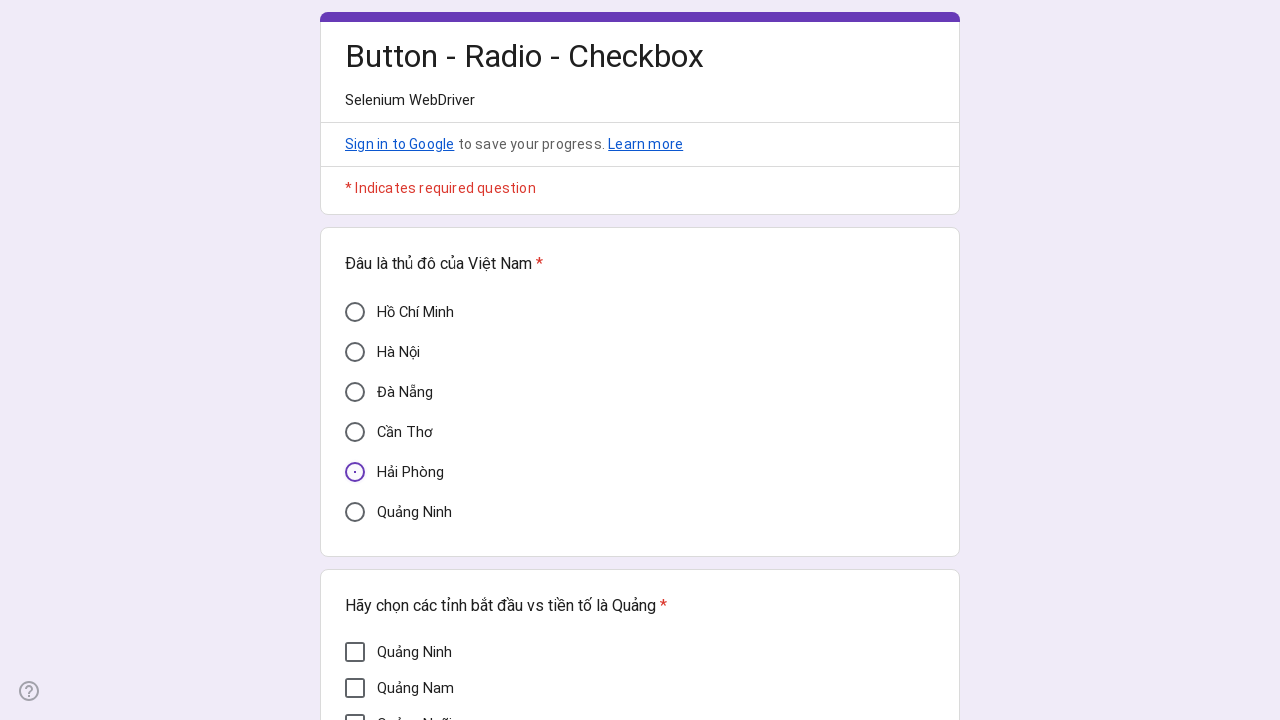

Clicked Quảng Nam checkbox at (355, 688) on xpath=//div[@aria-label='Quảng Nam']
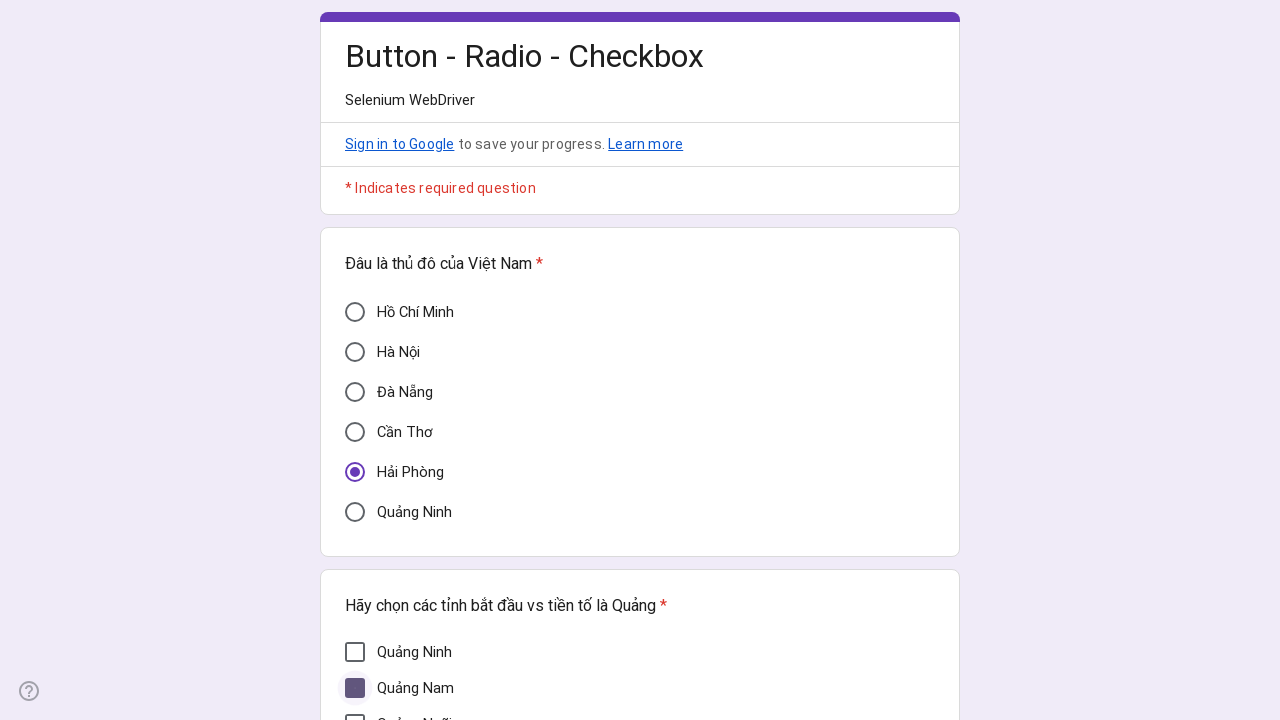

Clicked Quảng Bình checkbox at (355, 413) on xpath=//div[@aria-label='Quảng Bình']
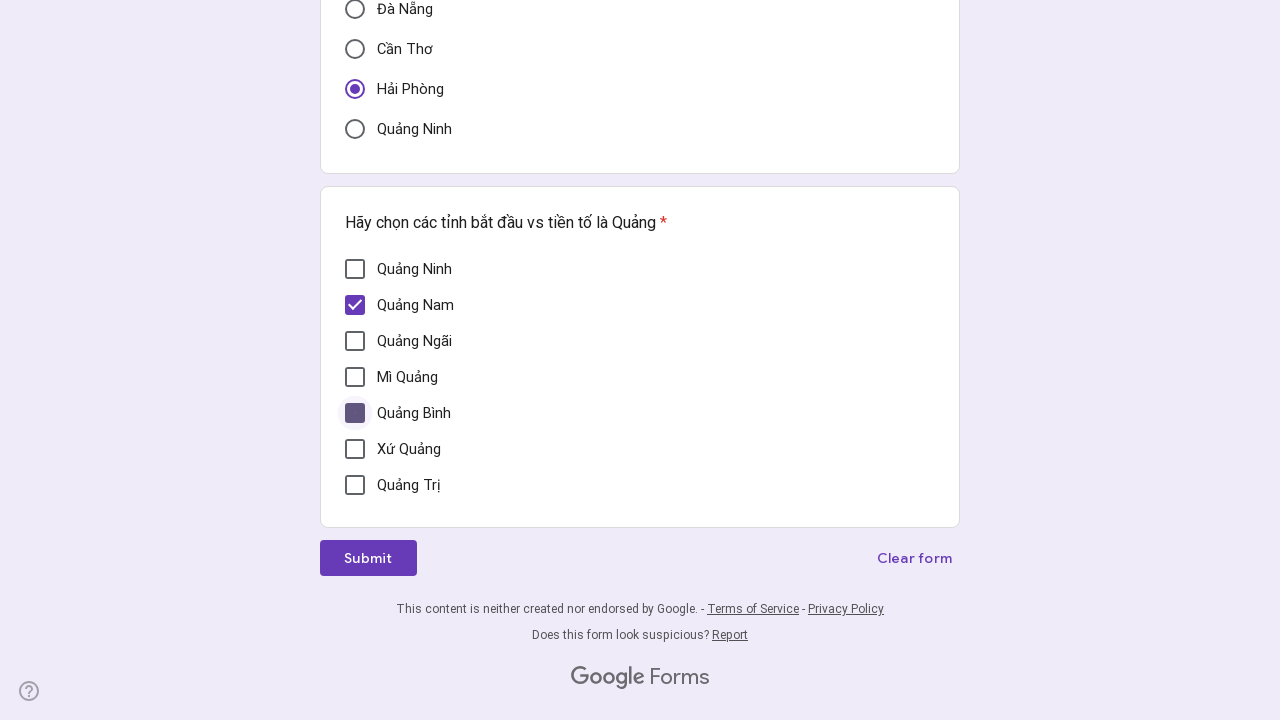

Waited 2 seconds for form to process selections
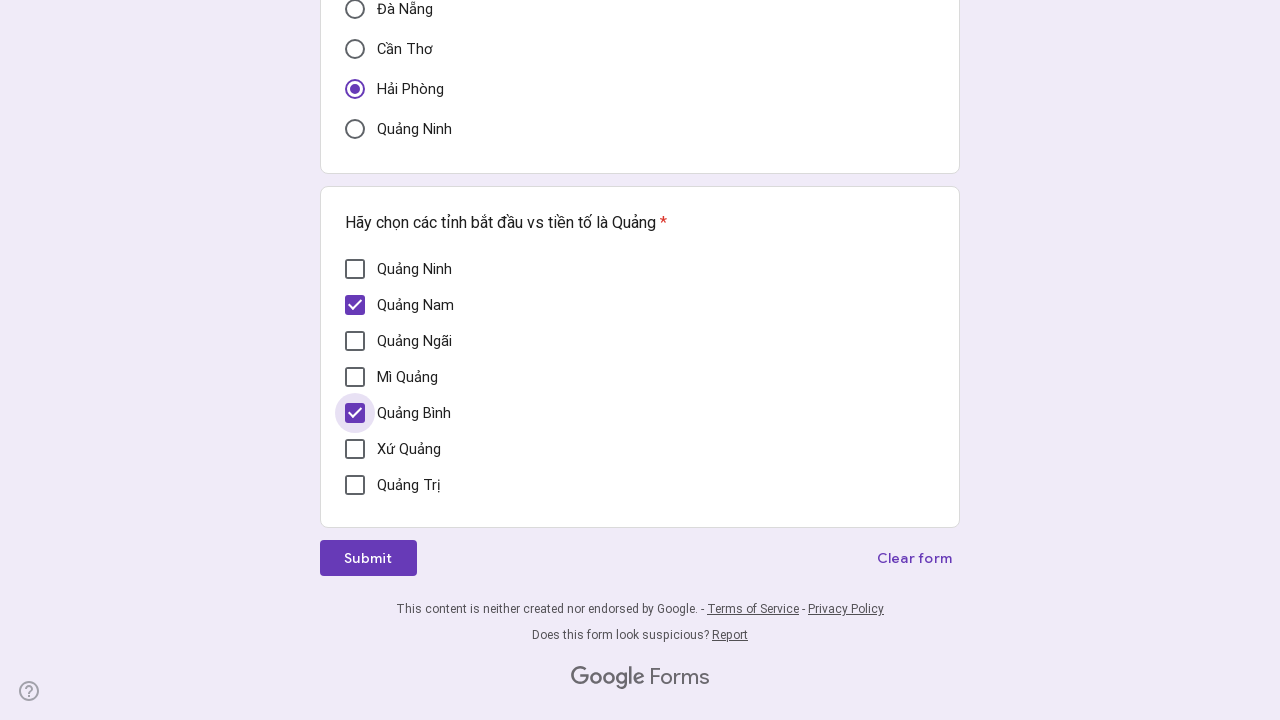

Verified Hải Phòng radio button is now checked
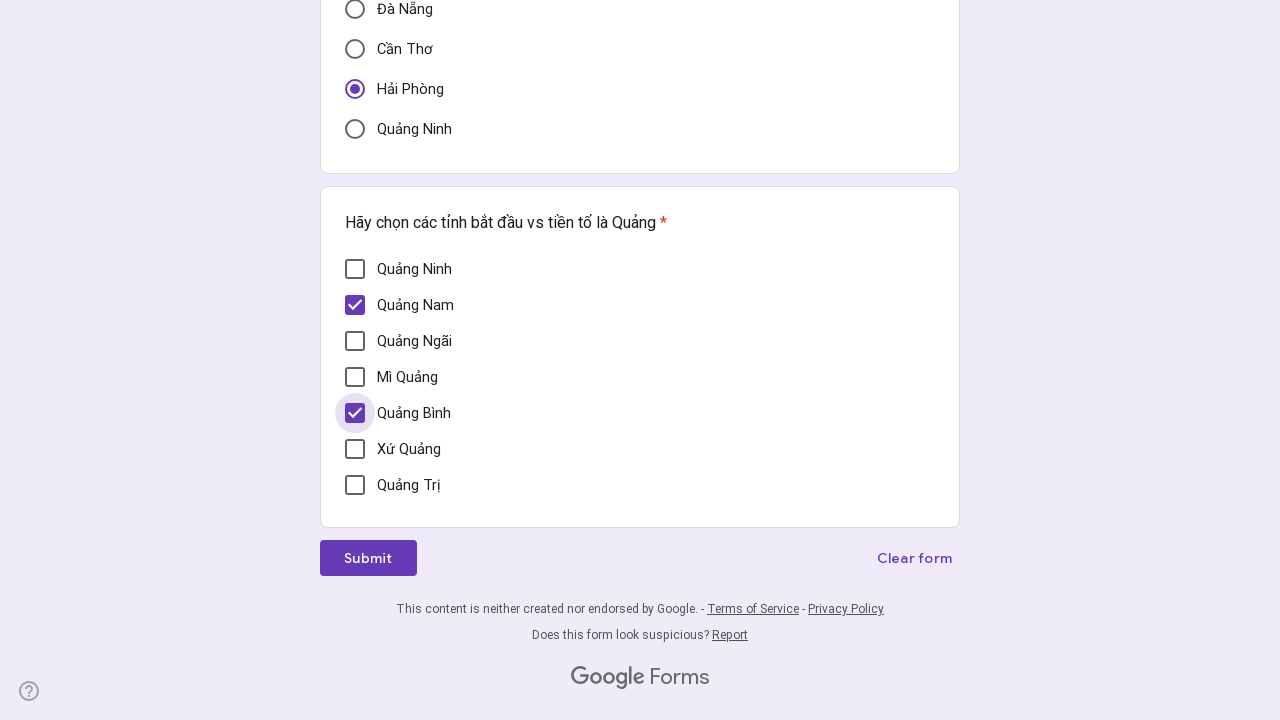

Verified Quảng Nam checkbox is now checked
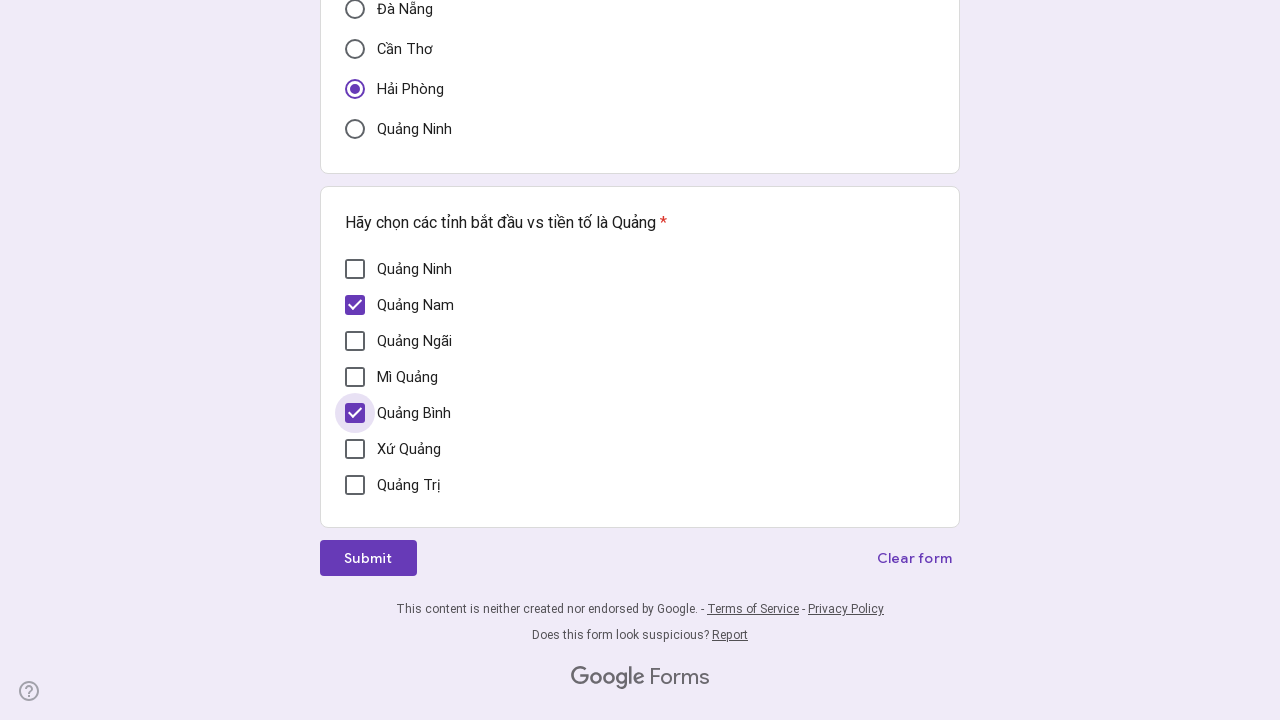

Verified Hải Phòng radio button is visible and checked in DOM
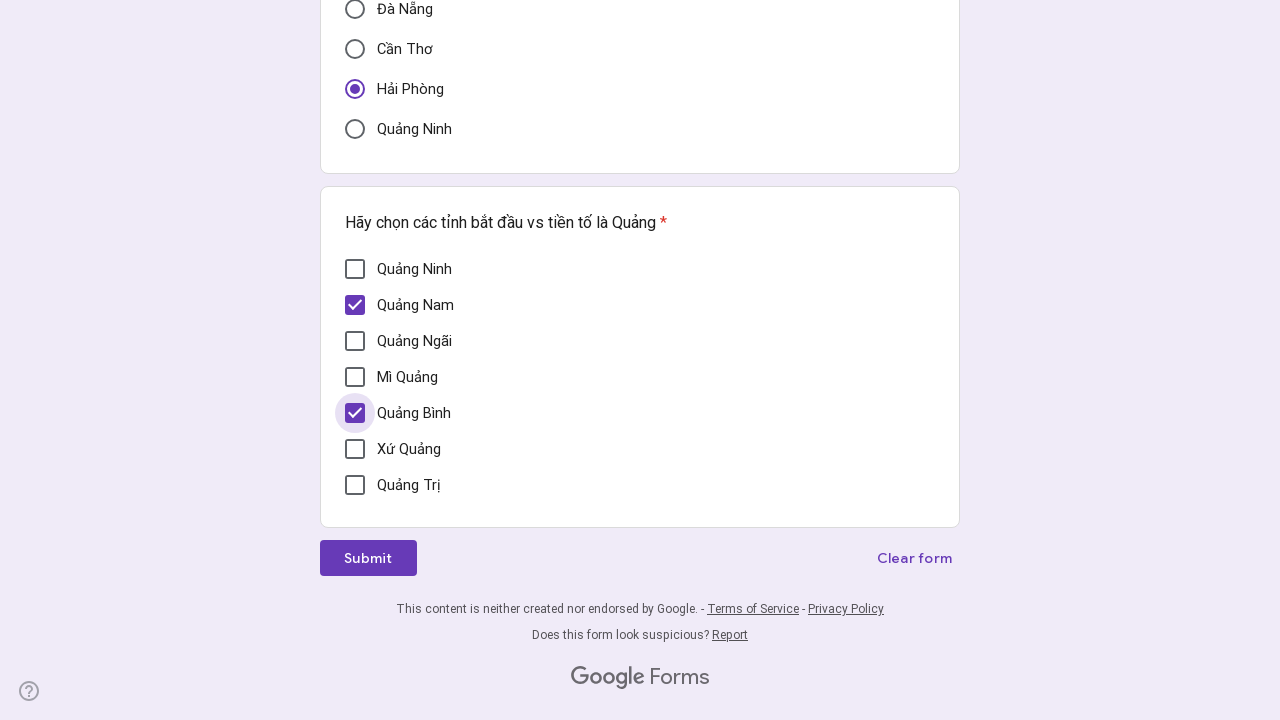

Verified Quảng Nam checkbox is visible and checked in DOM
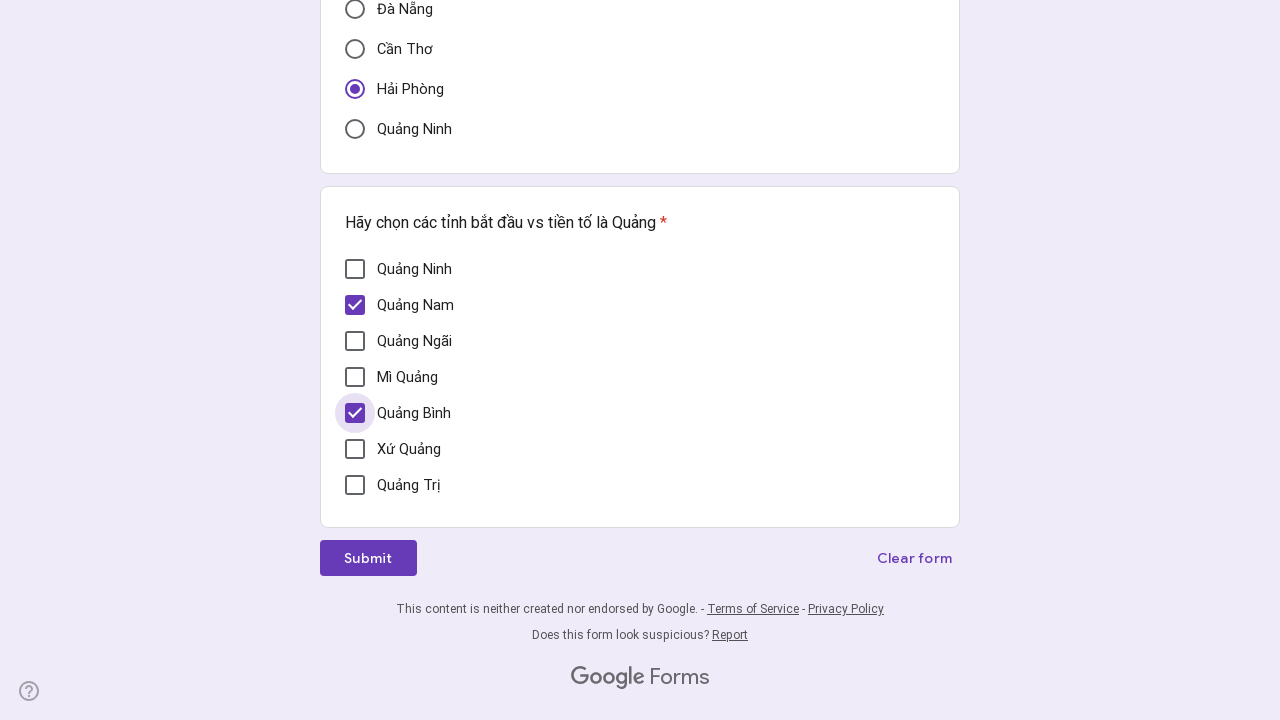

Verified Quảng Bình checkbox is visible and checked in DOM
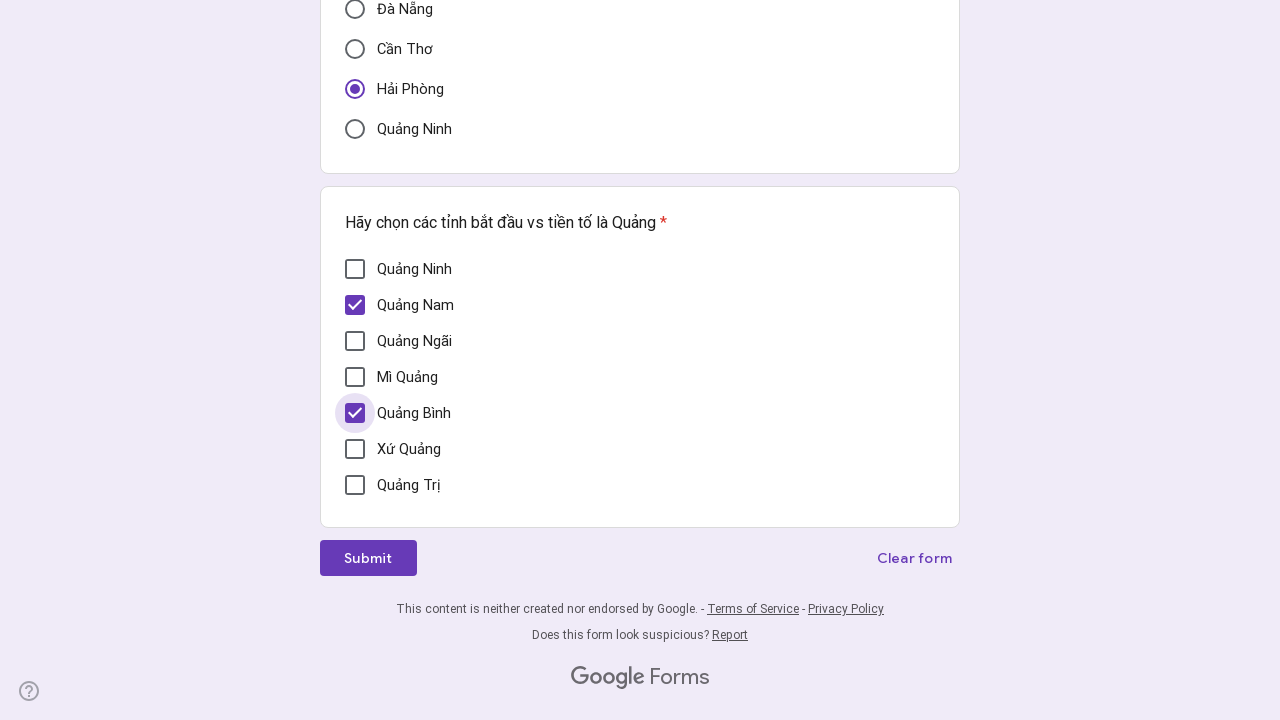

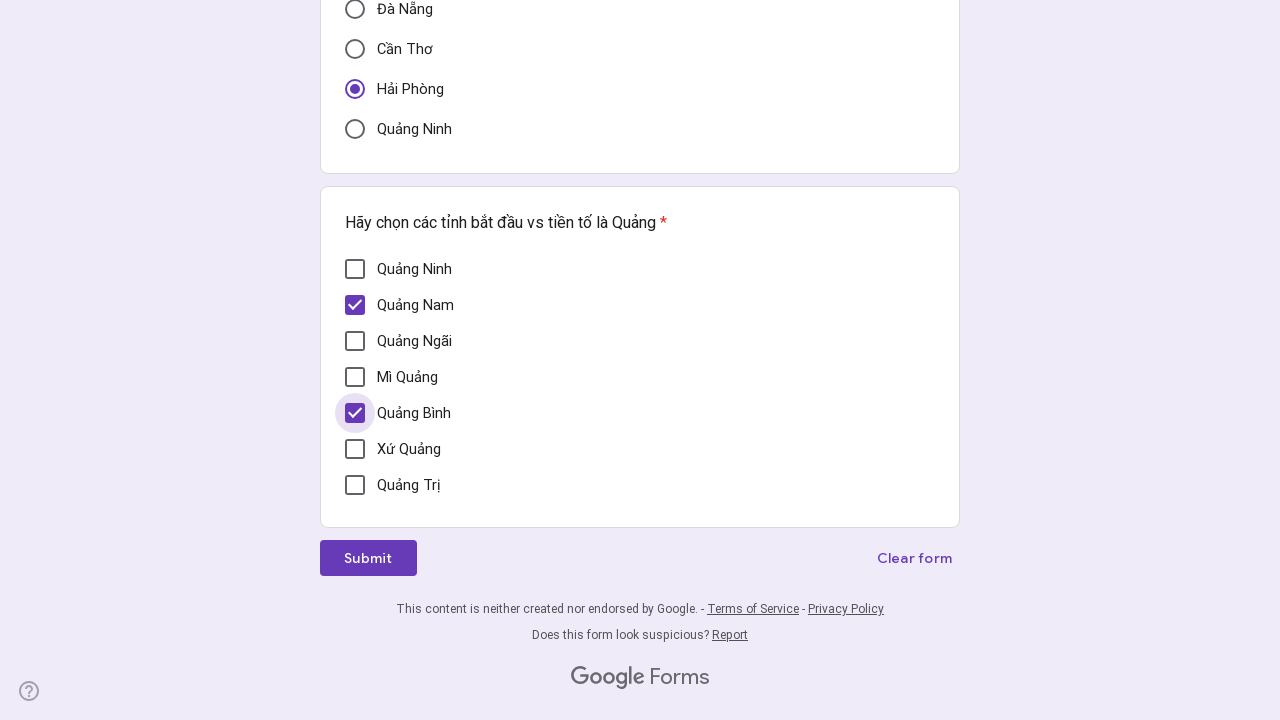